Tests different types of JavaScript alerts including simple alert, confirmation dialog, and prompt dialog by clicking buttons and interacting with the alerts

Starting URL: https://demoqa.com/alerts

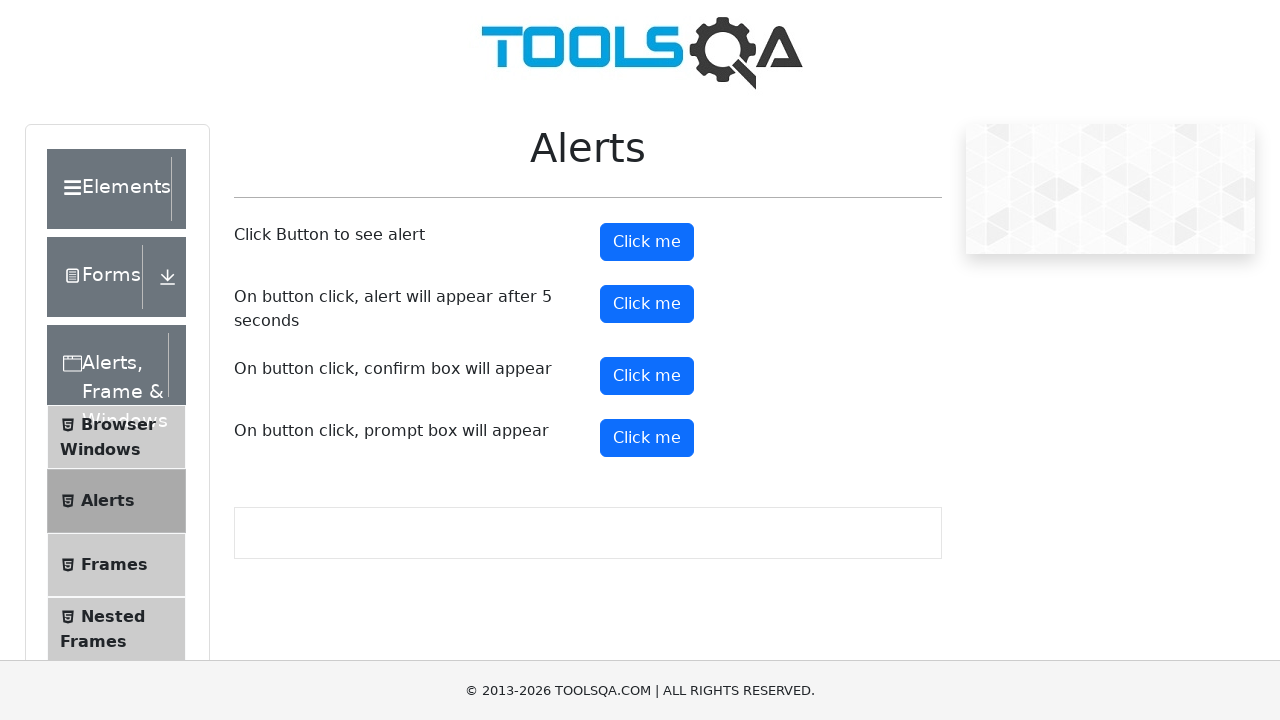

Clicked button to trigger simple alert at (647, 242) on button#alertButton
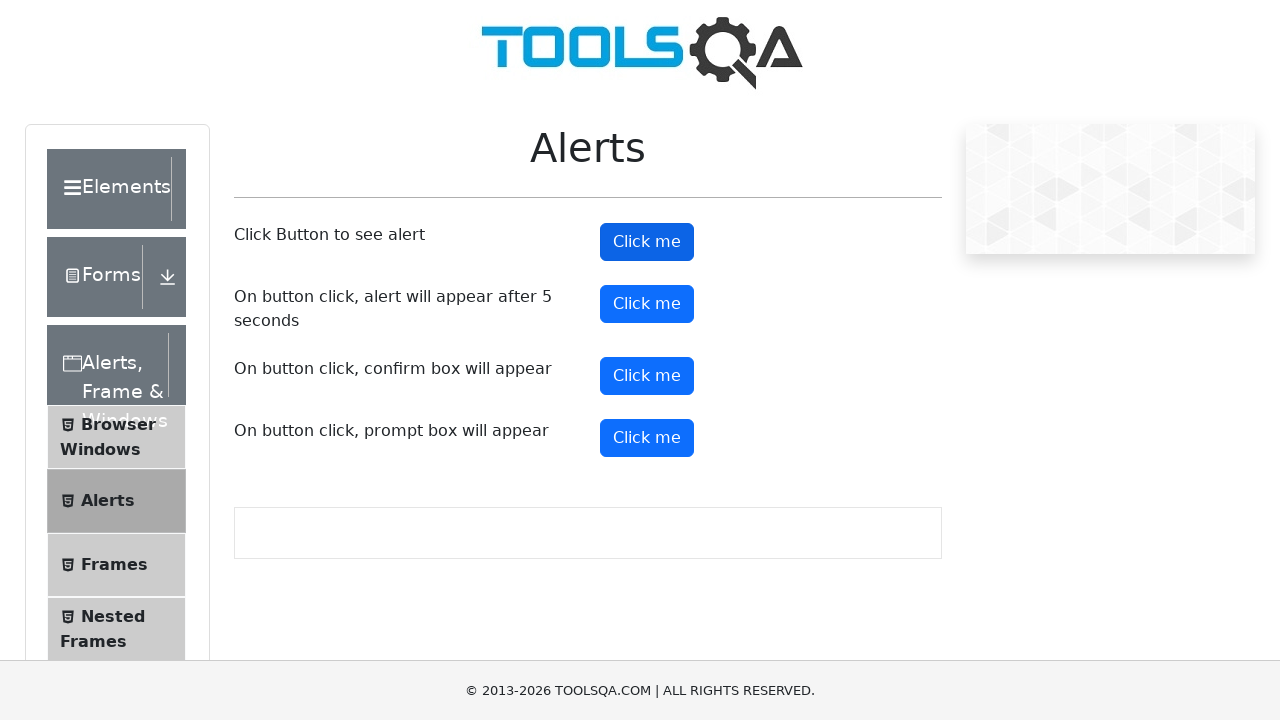

Set up dialog handler to accept simple alert
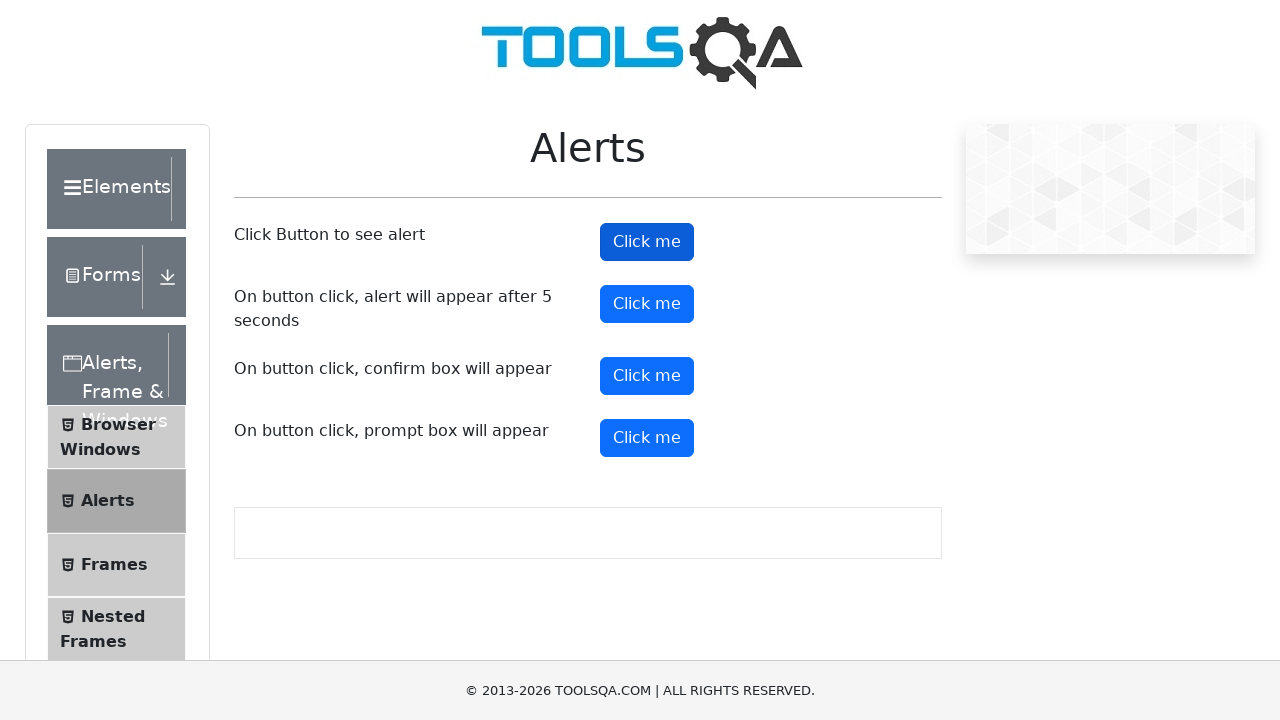

Clicked button to trigger confirmation dialog at (647, 376) on button#confirmButton
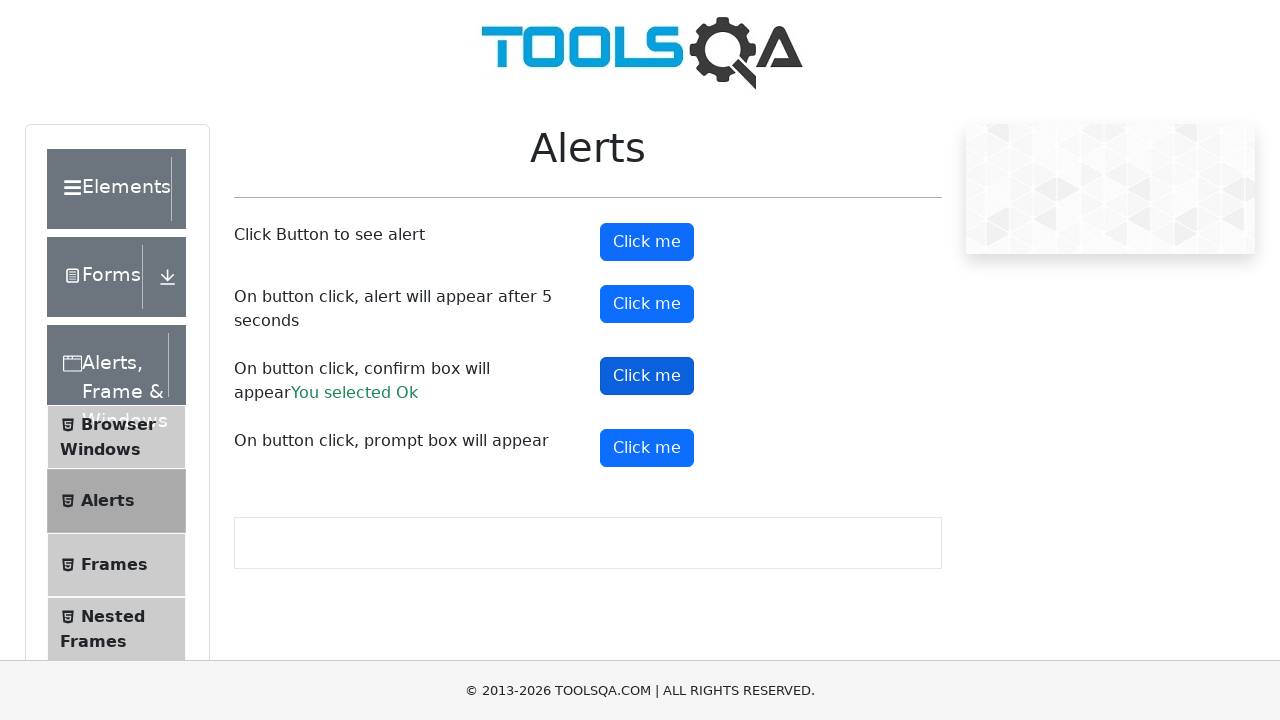

Set up dialog handler to dismiss confirmation dialog
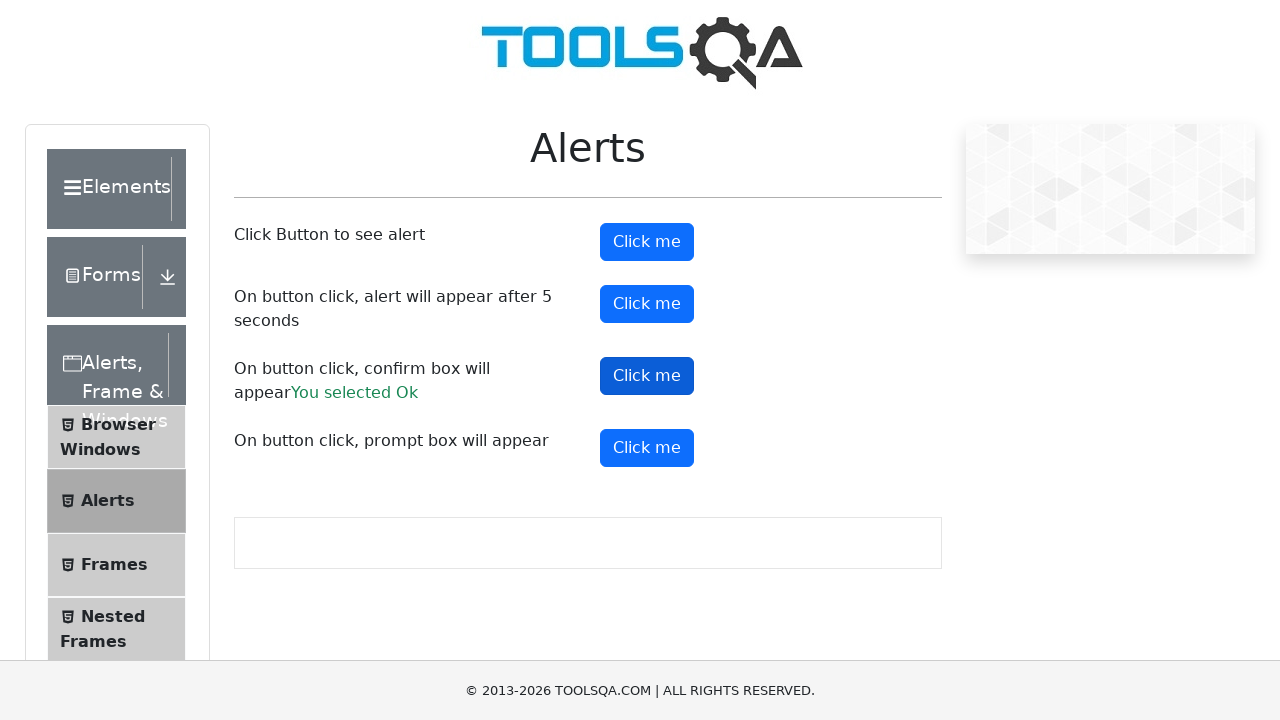

Clicked button to trigger prompt dialog at (647, 448) on button#promtButton
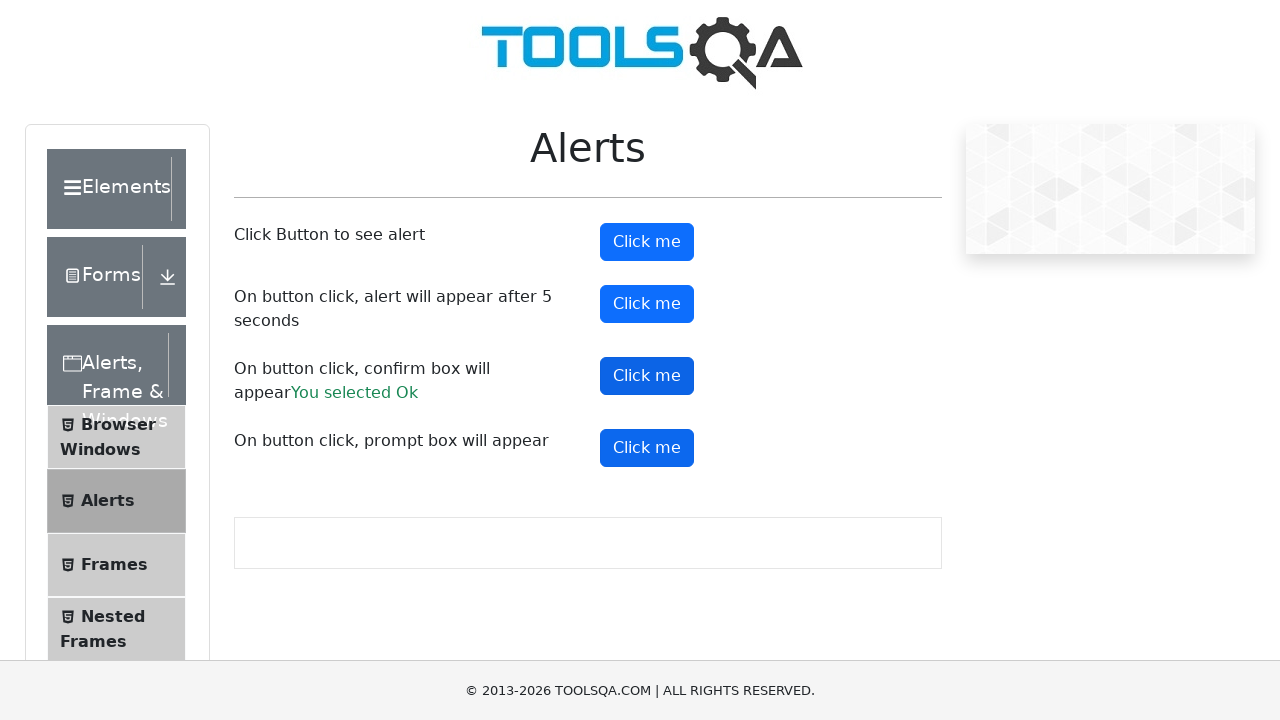

Set up dialog handler to accept prompt dialog with message 'Message'
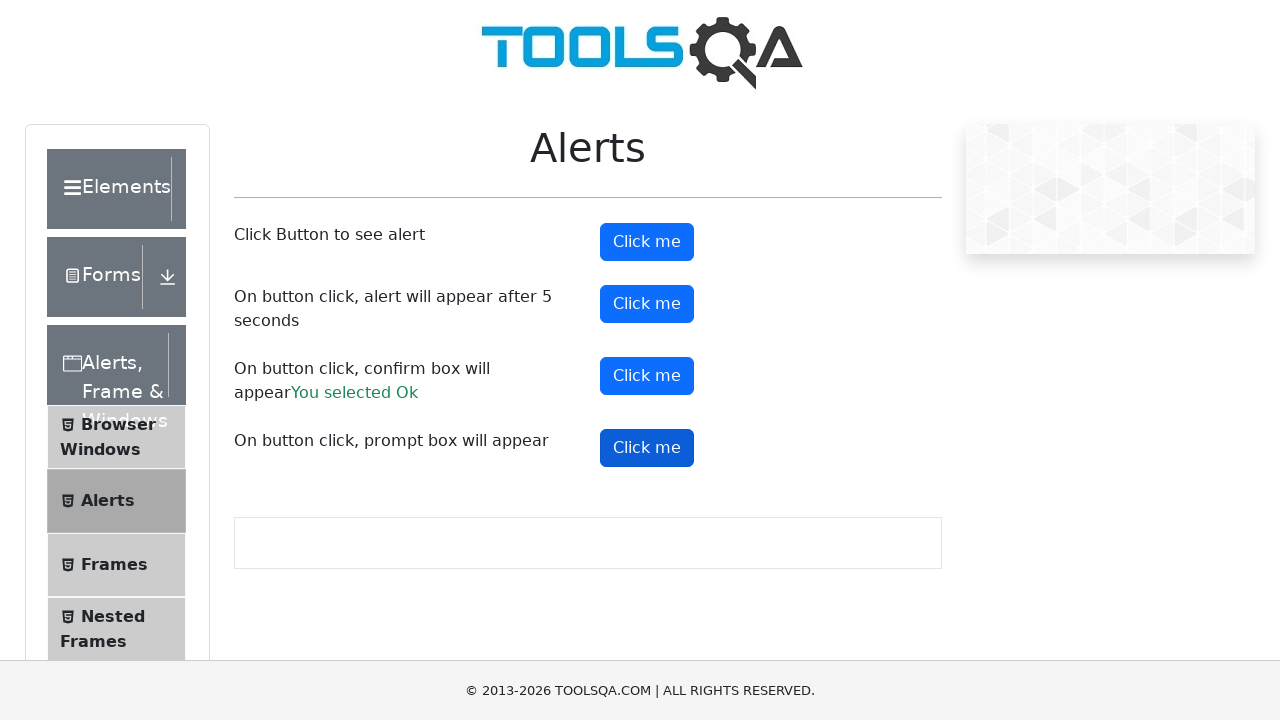

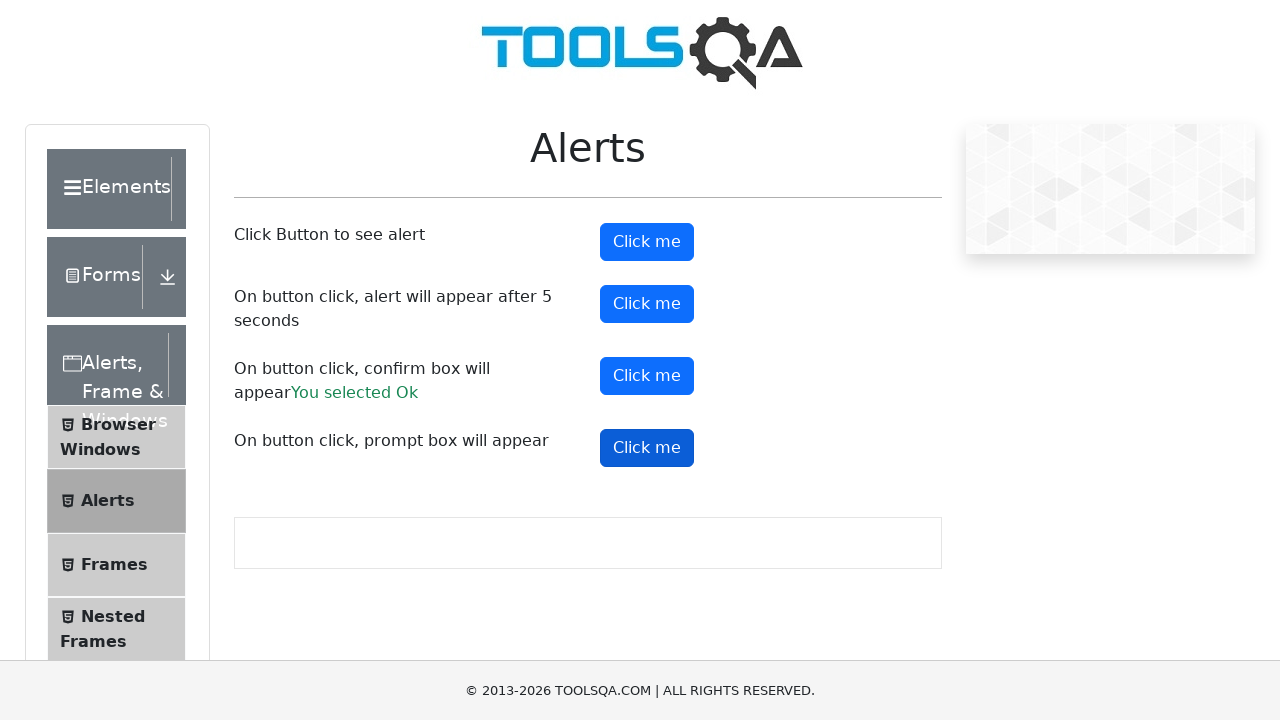